Navigates to DuckDuckGo homepage and maximizes the browser window

Starting URL: https://duckduckgo.com

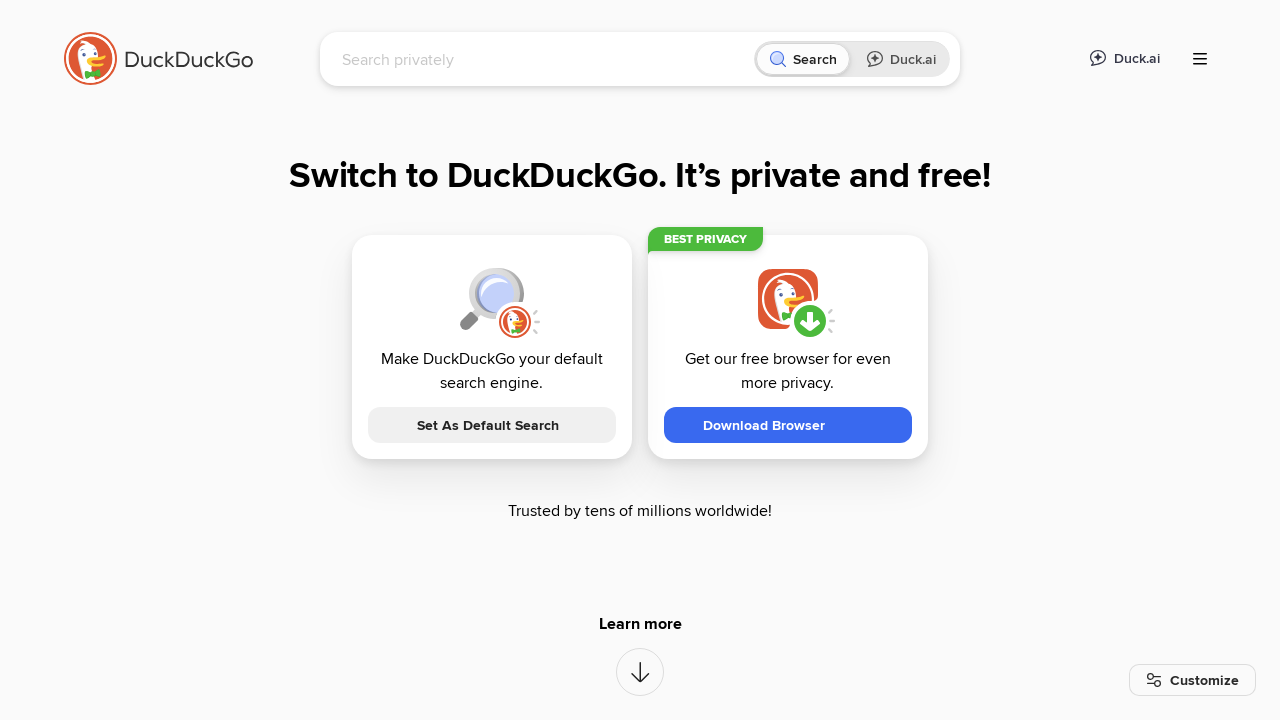

Waited for DuckDuckGo homepage to fully load (networkidle)
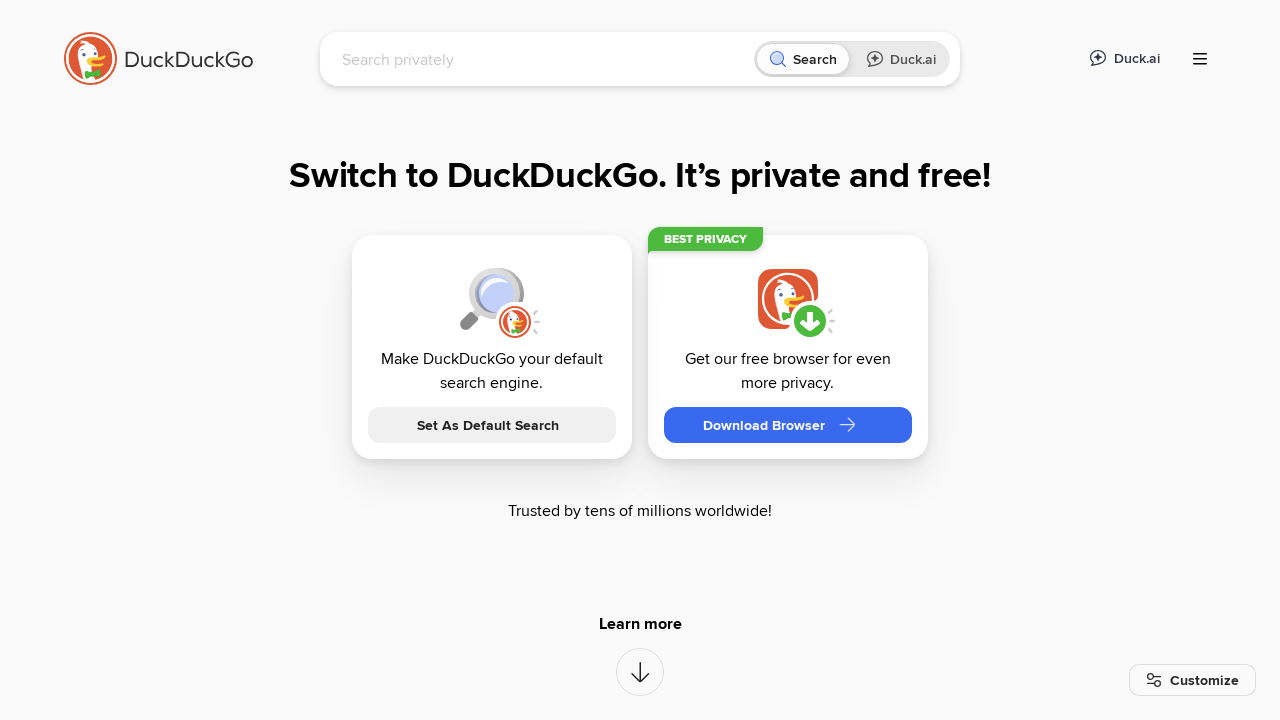

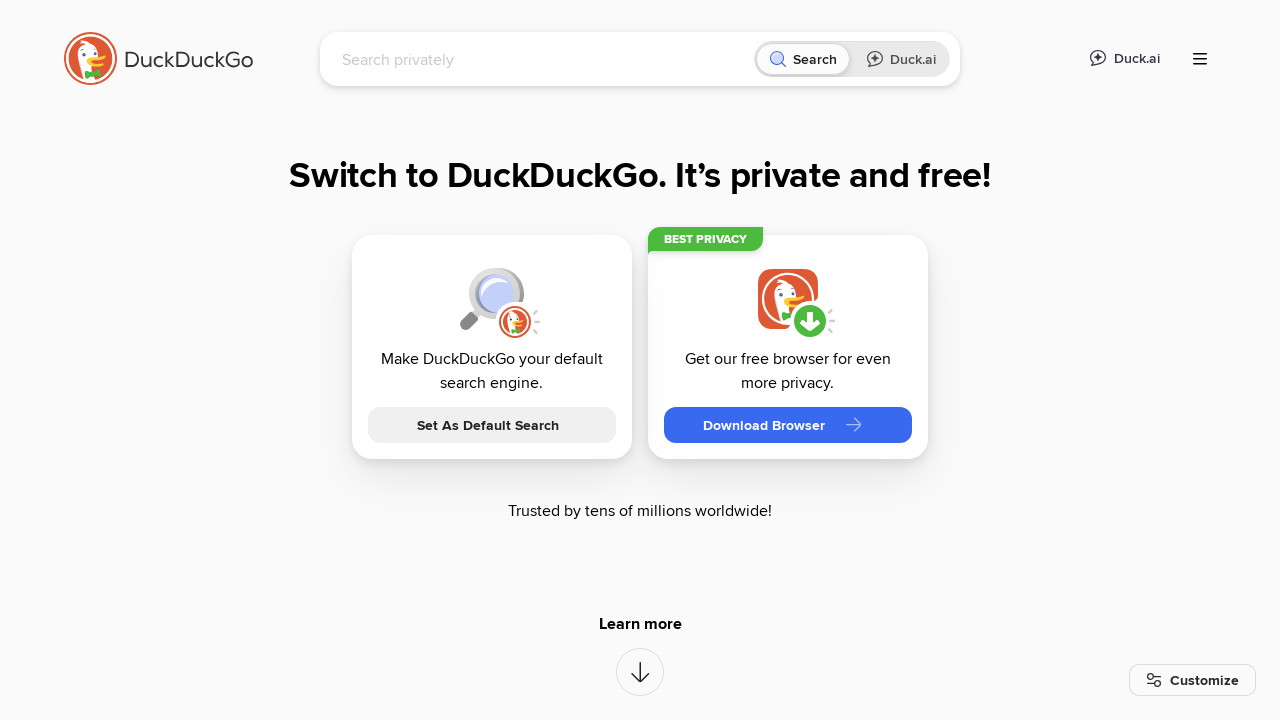